Tests clicking the "Get started" link on Playwright homepage and verifying the Installation heading appears

Starting URL: https://playwright.dev/

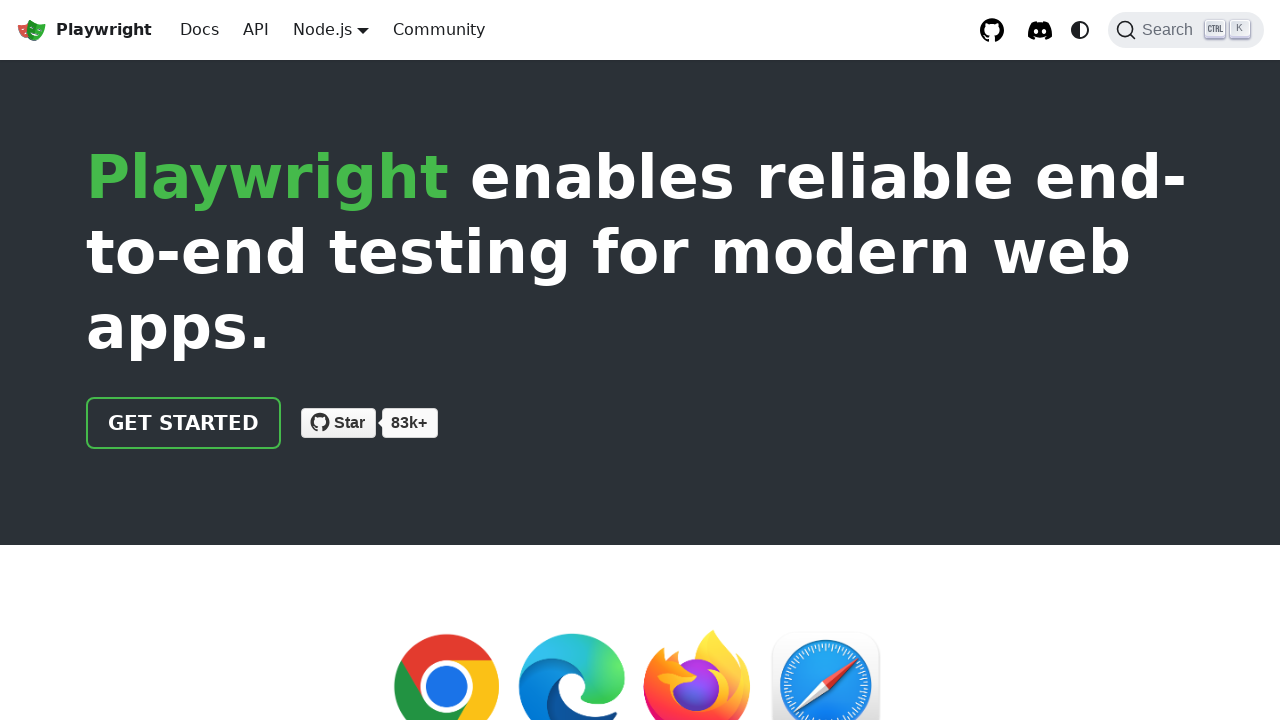

Clicked the 'Get started' link on Playwright homepage at (184, 423) on internal:text="Get started"i
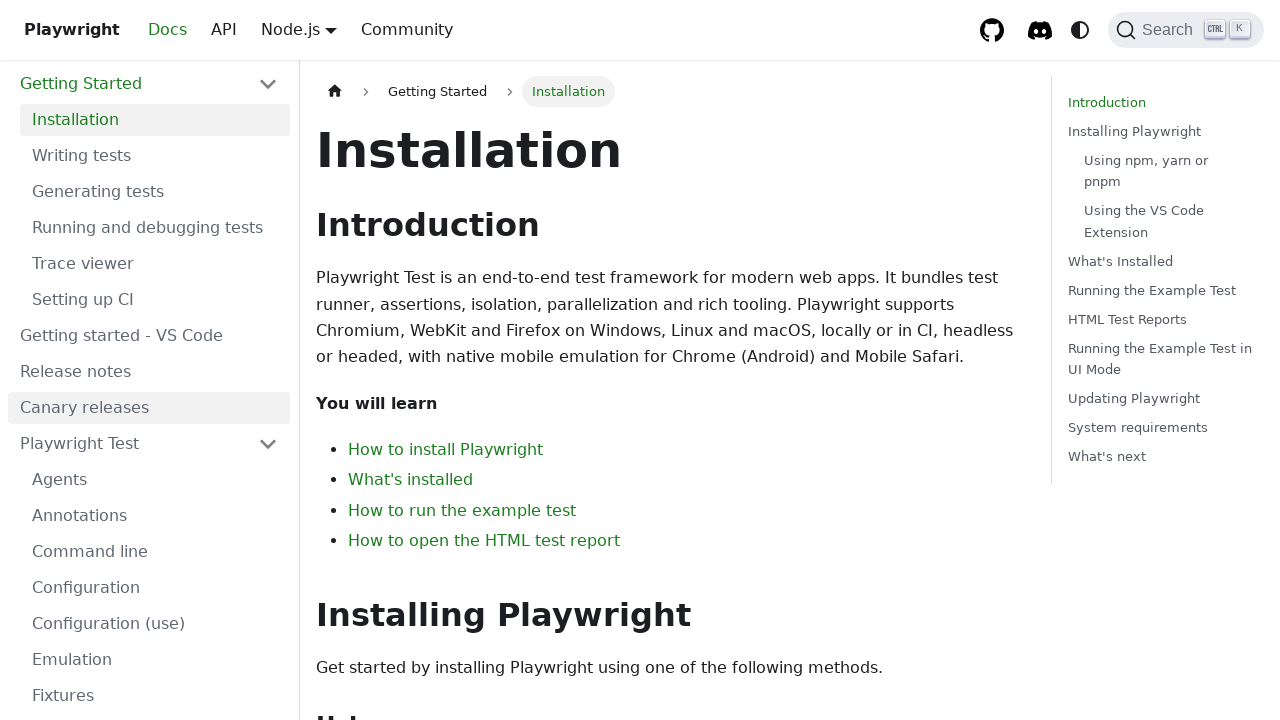

Verified that the Installation heading is visible
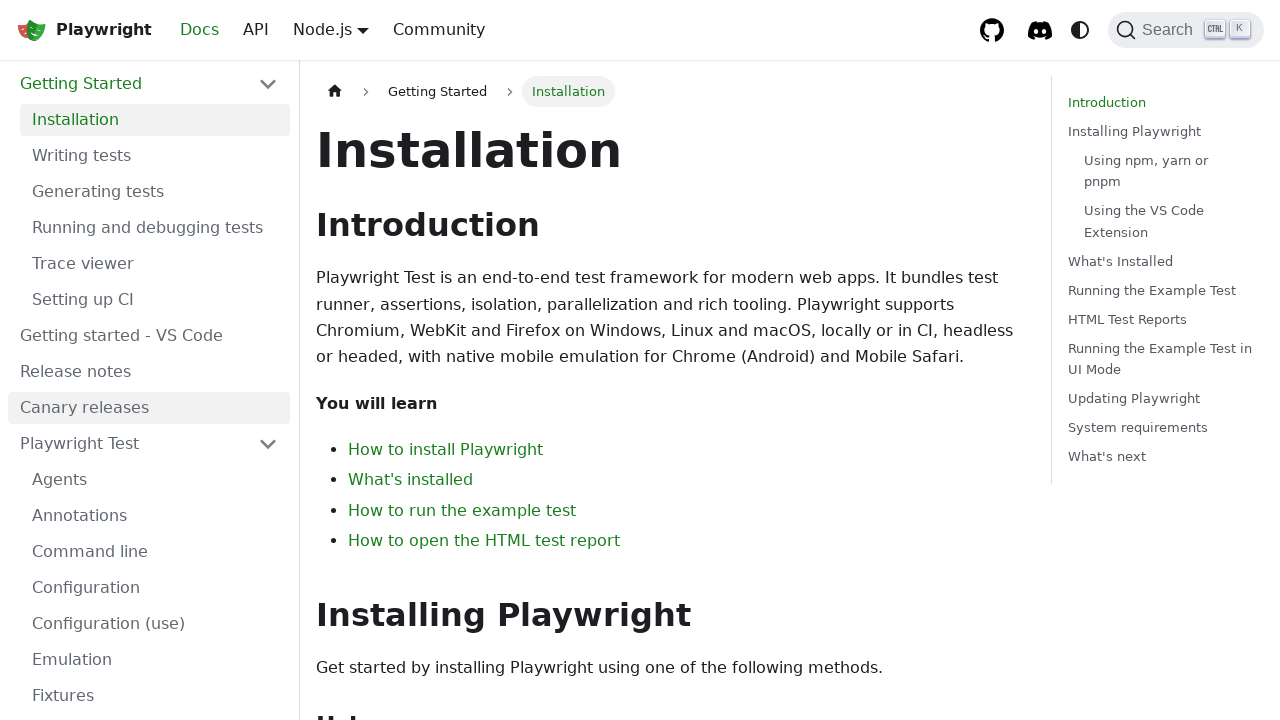

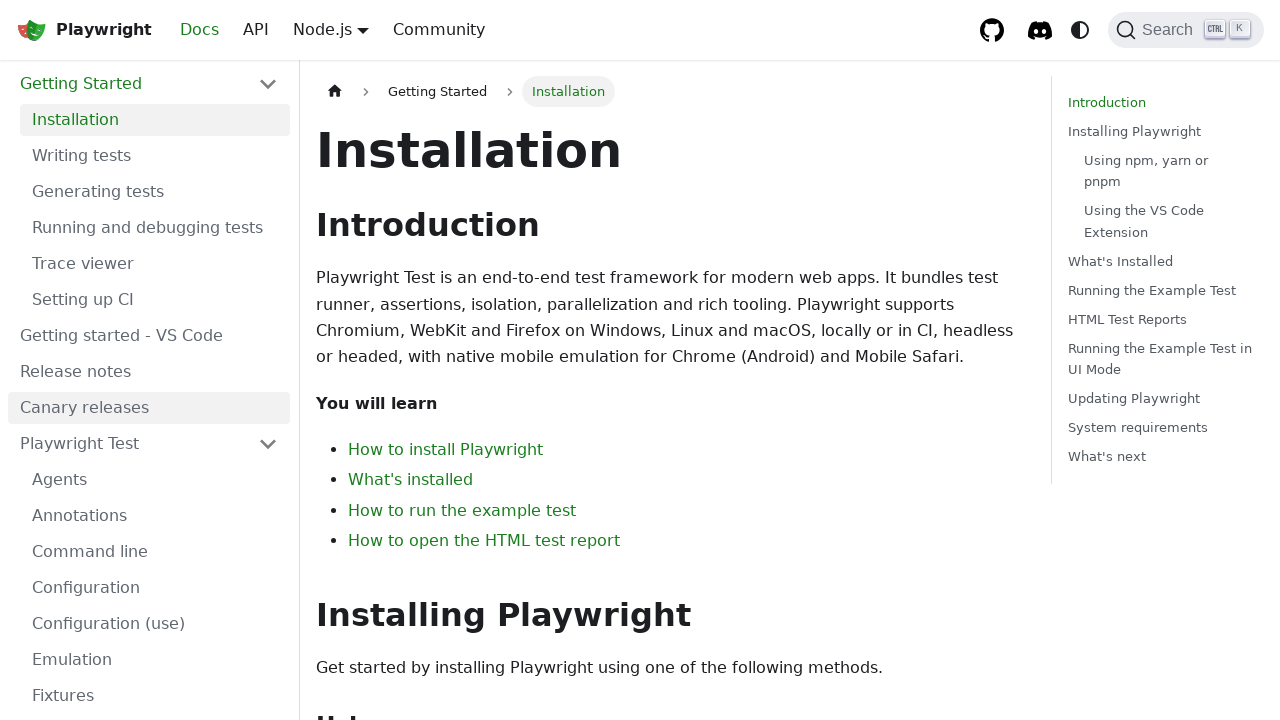